Tests radio button functionality by selecting male and female radio buttons and verifying they are checked correctly

Starting URL: https://testautomationpractice.blogspot.com

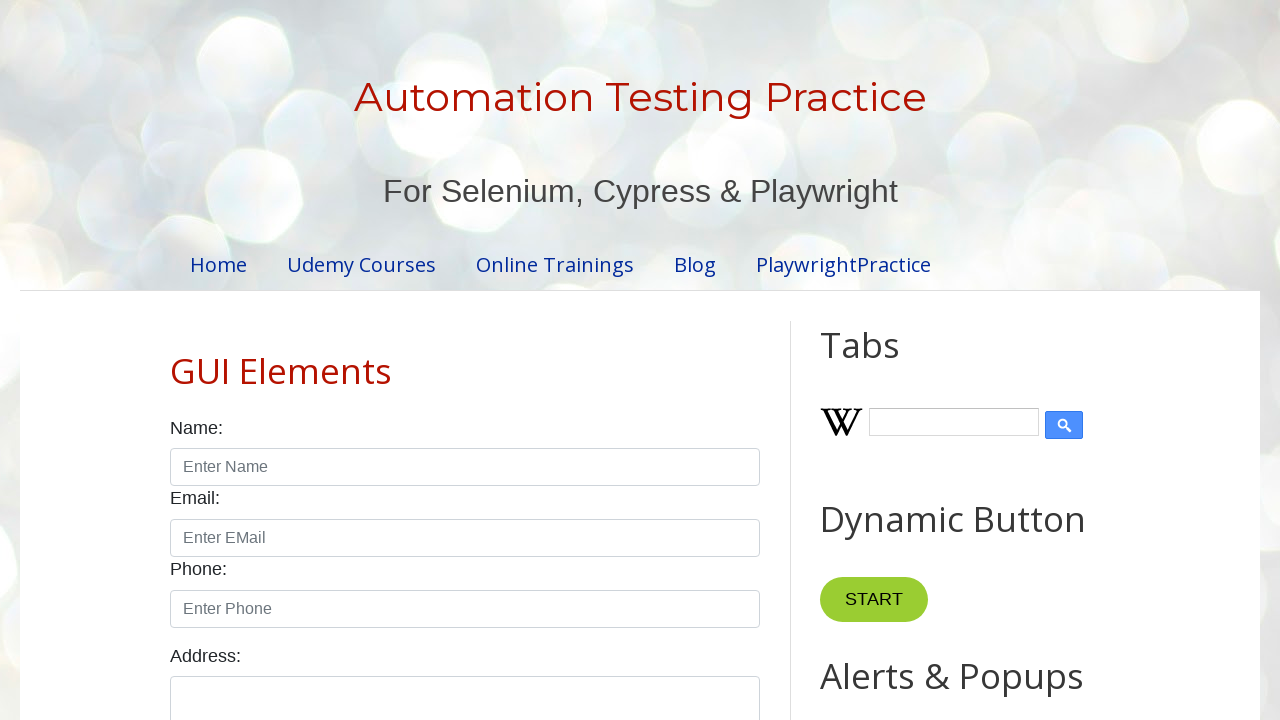

Selected male radio button at (176, 360) on xpath=//input[@value='male']
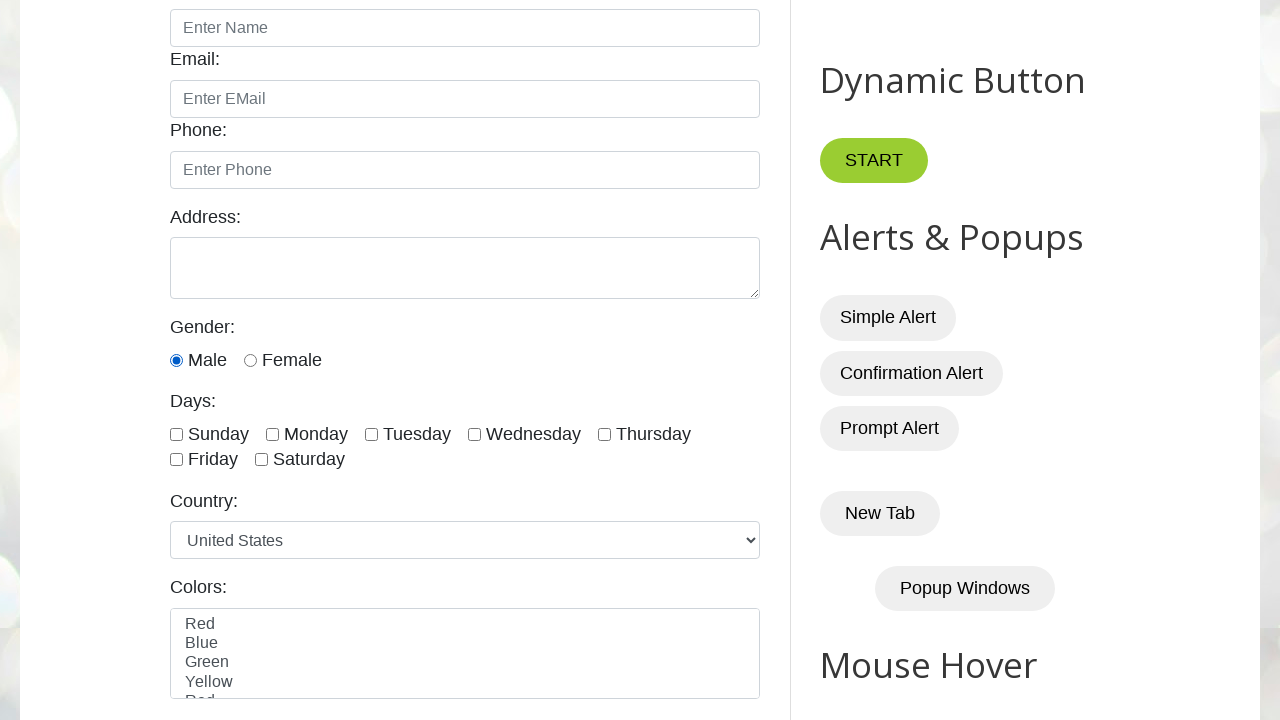

Verified male radio button is checked
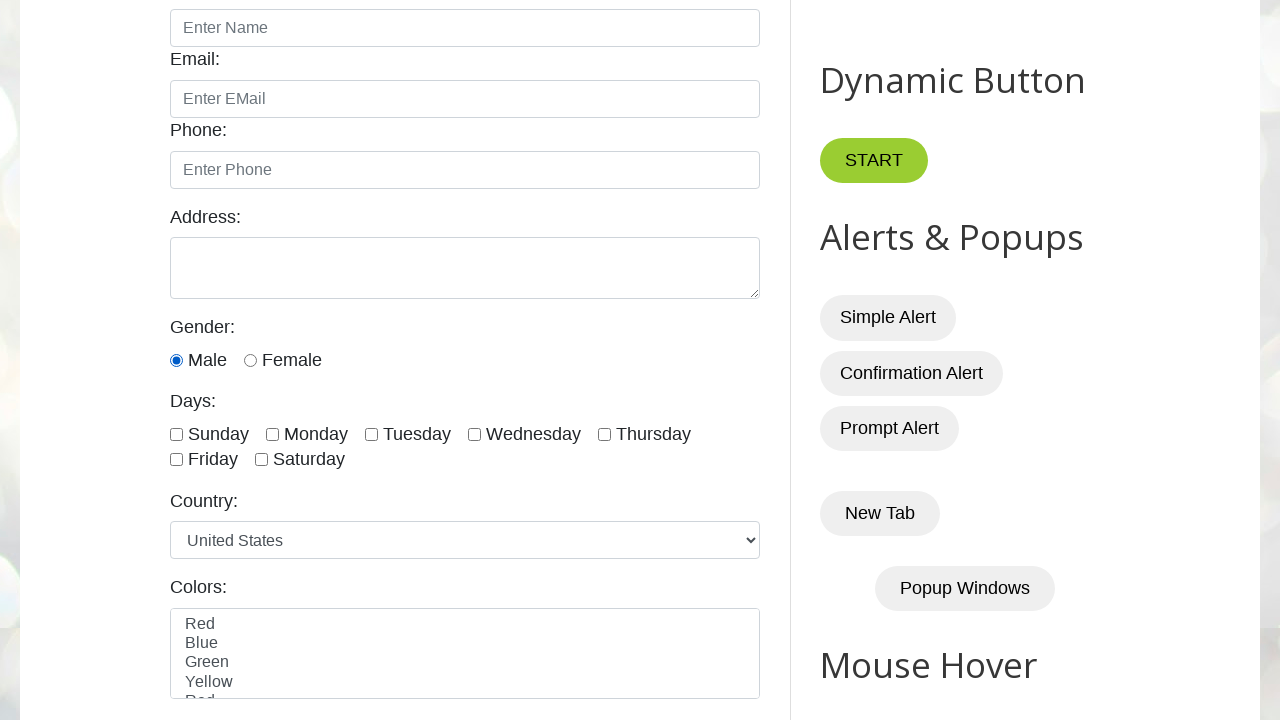

Selected female radio button at (250, 360) on xpath=//input[@value='female']
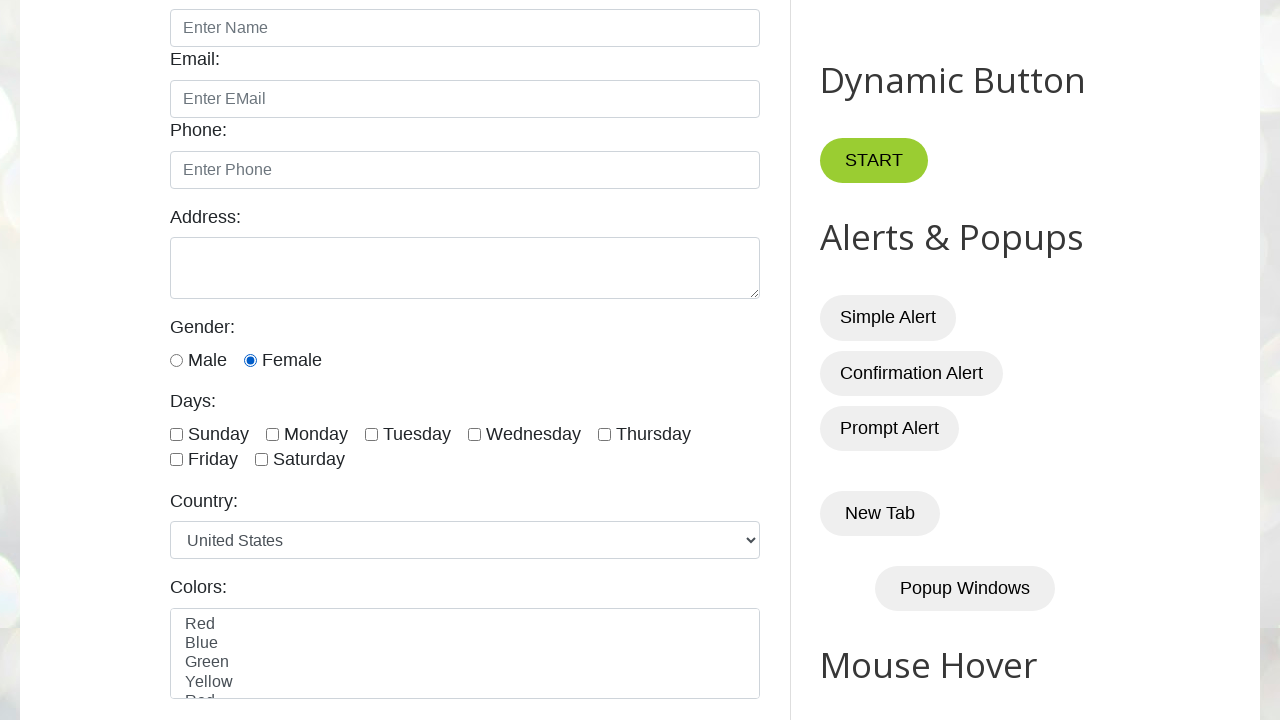

Verified female radio button is checked
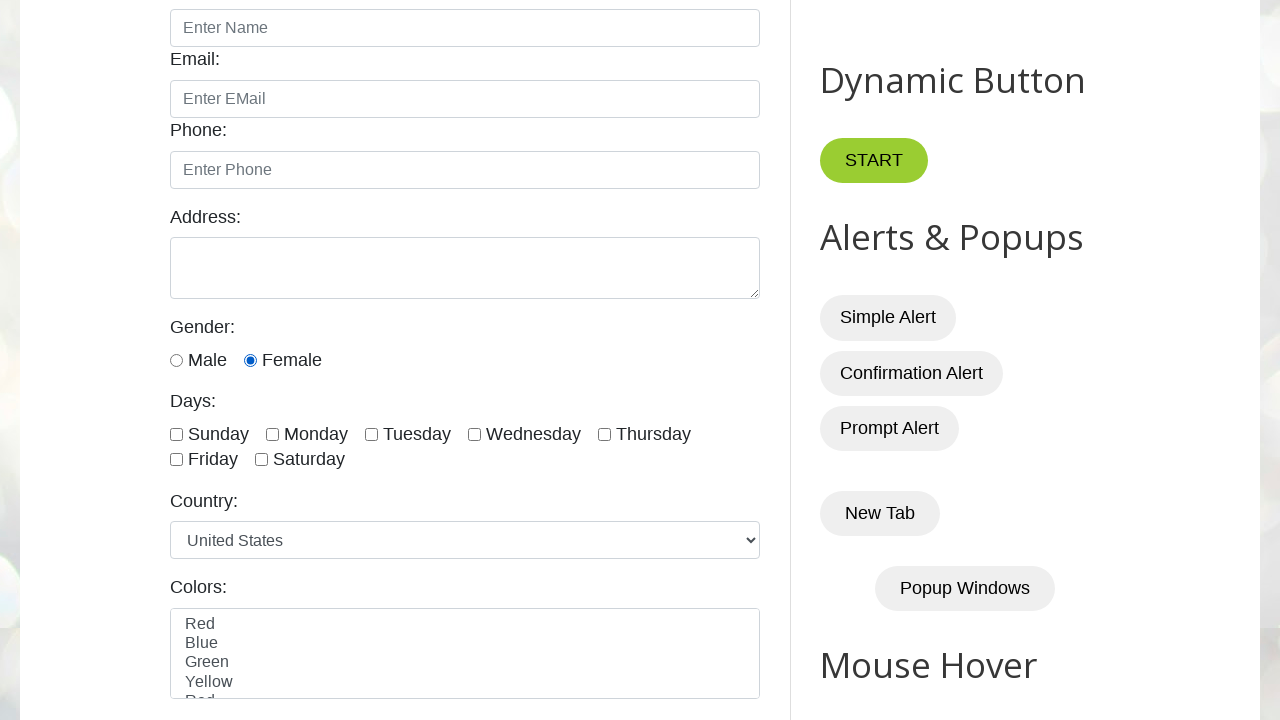

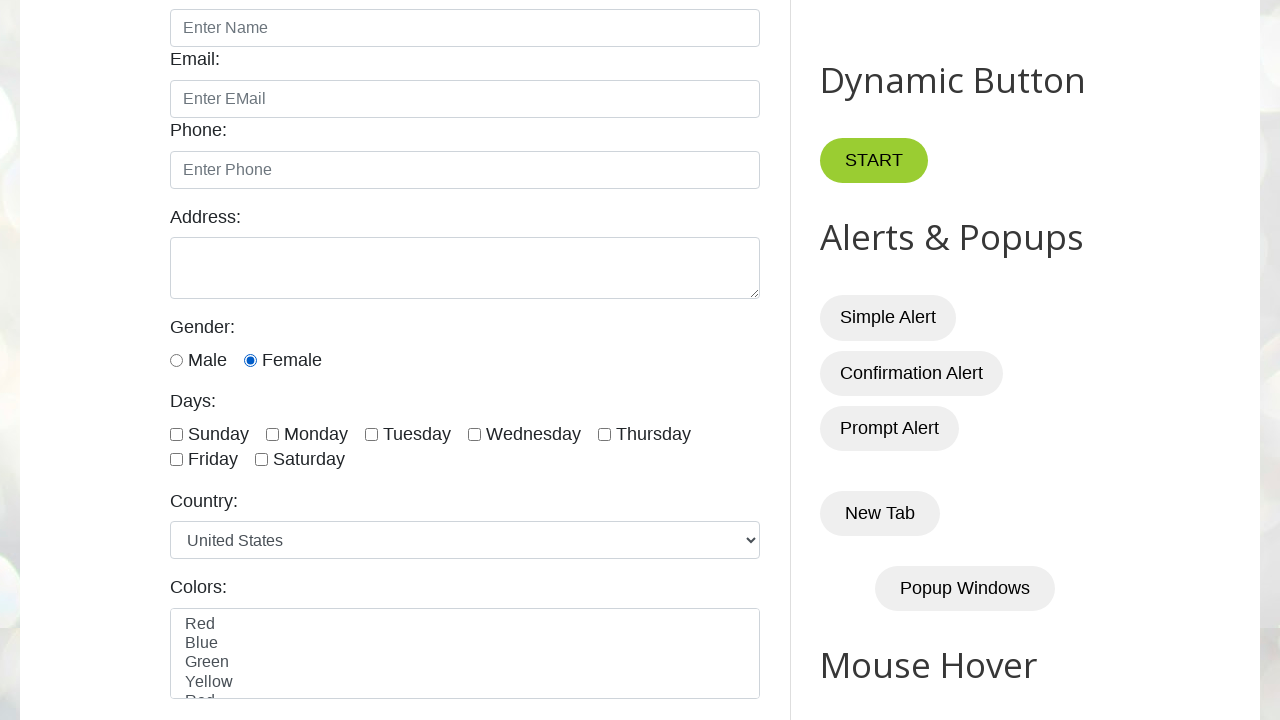